Verifies the state (displayed, enabled, selected) of various form elements including text inputs, radio buttons, checkboxes, and submit button on a practice form page.

Starting URL: https://demoqa.com/automation-practice-form

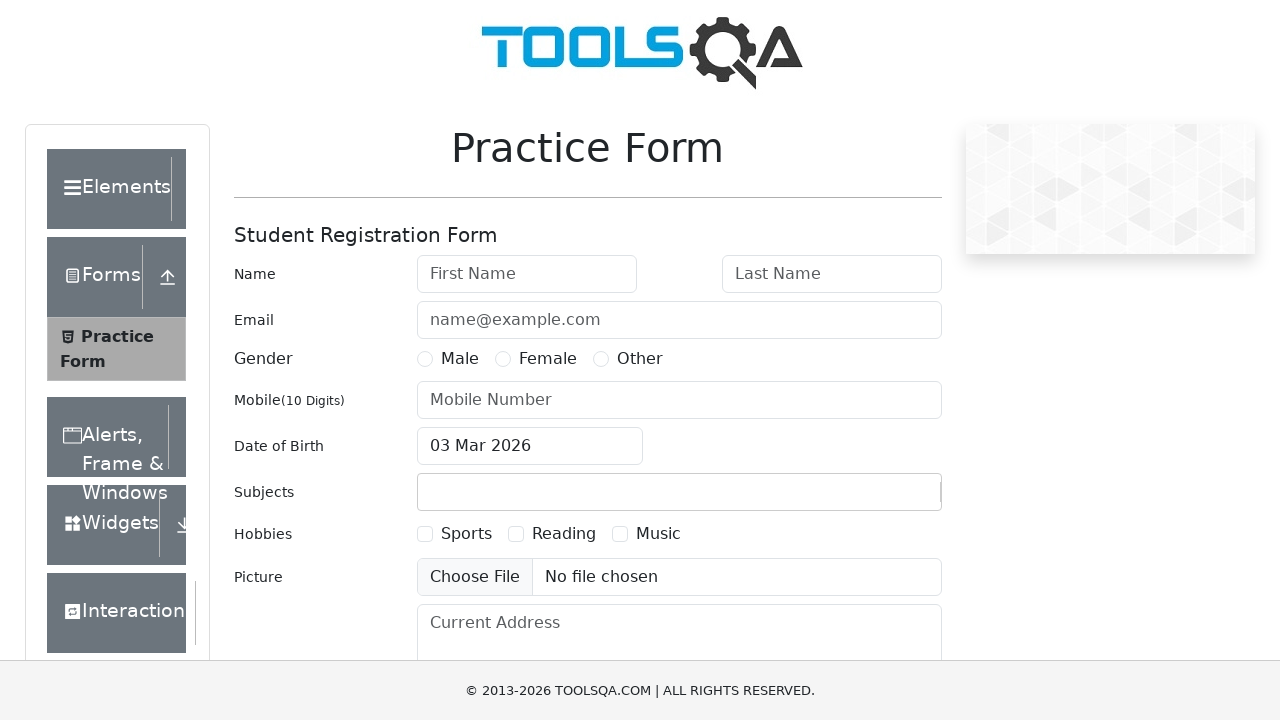

Waited for first name field to become visible
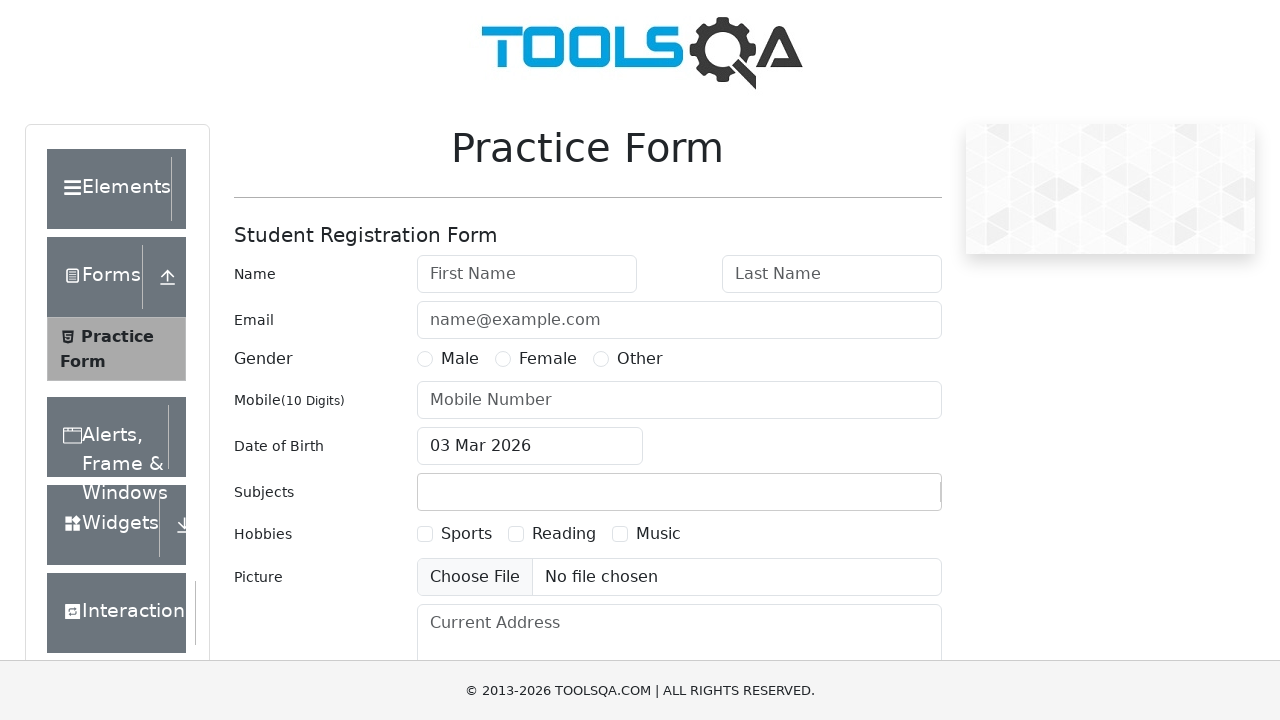

Verified first name field is visible
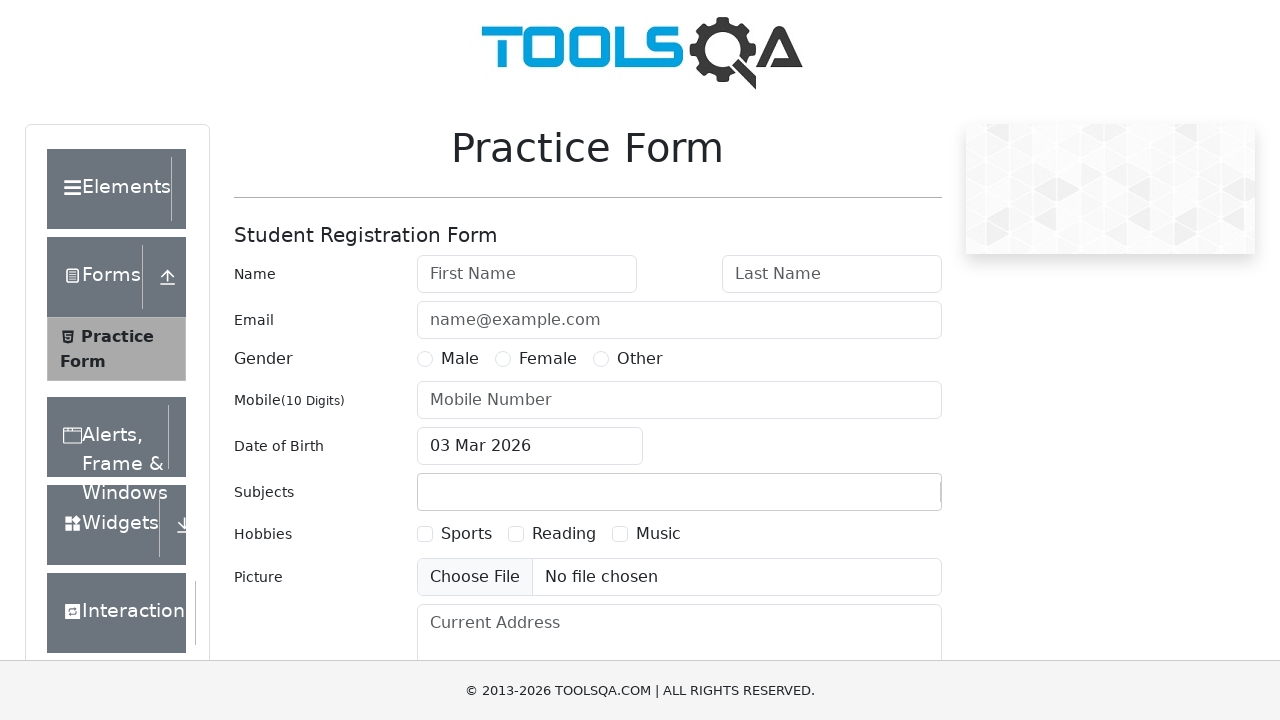

Verified first name field is enabled
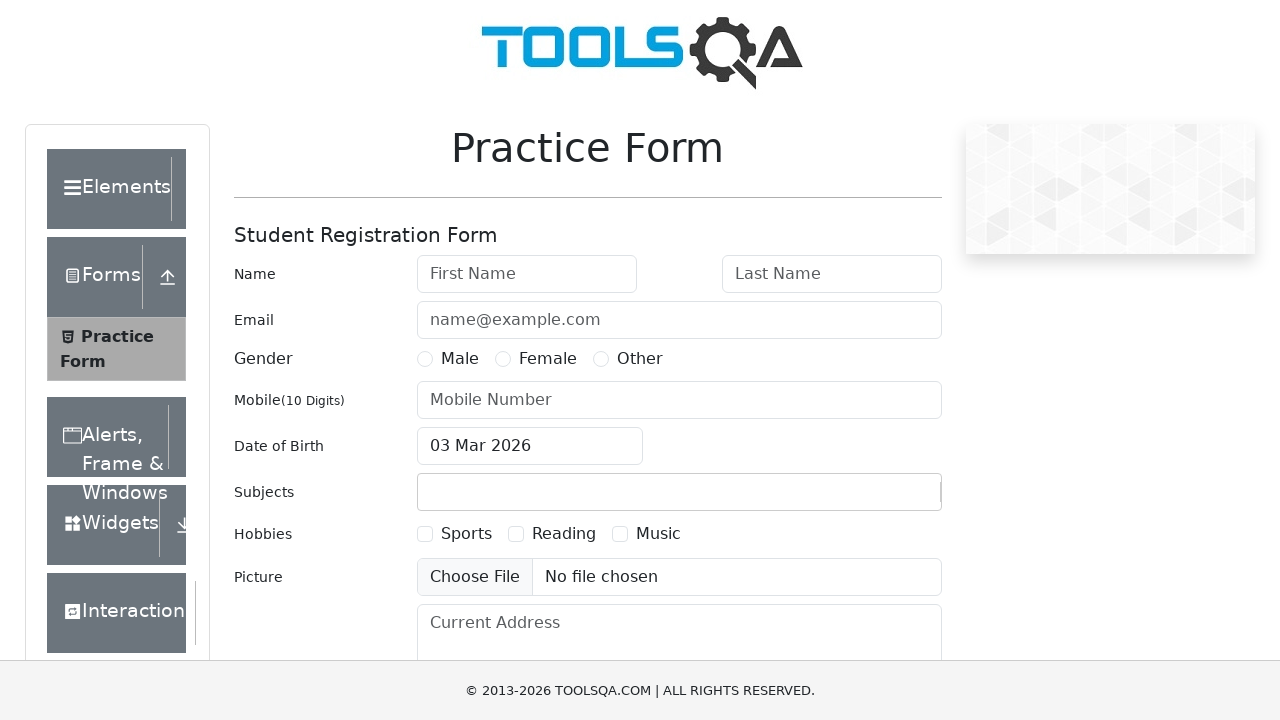

Verified last name field is visible
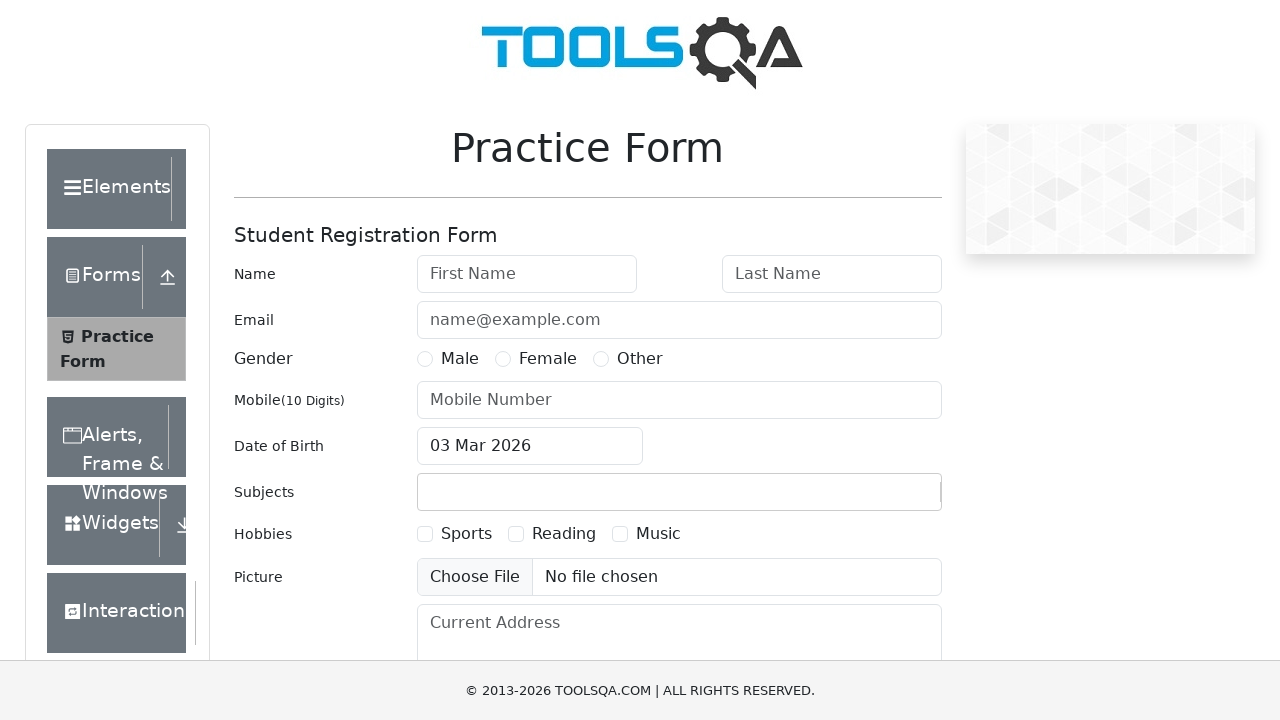

Verified last name field is enabled
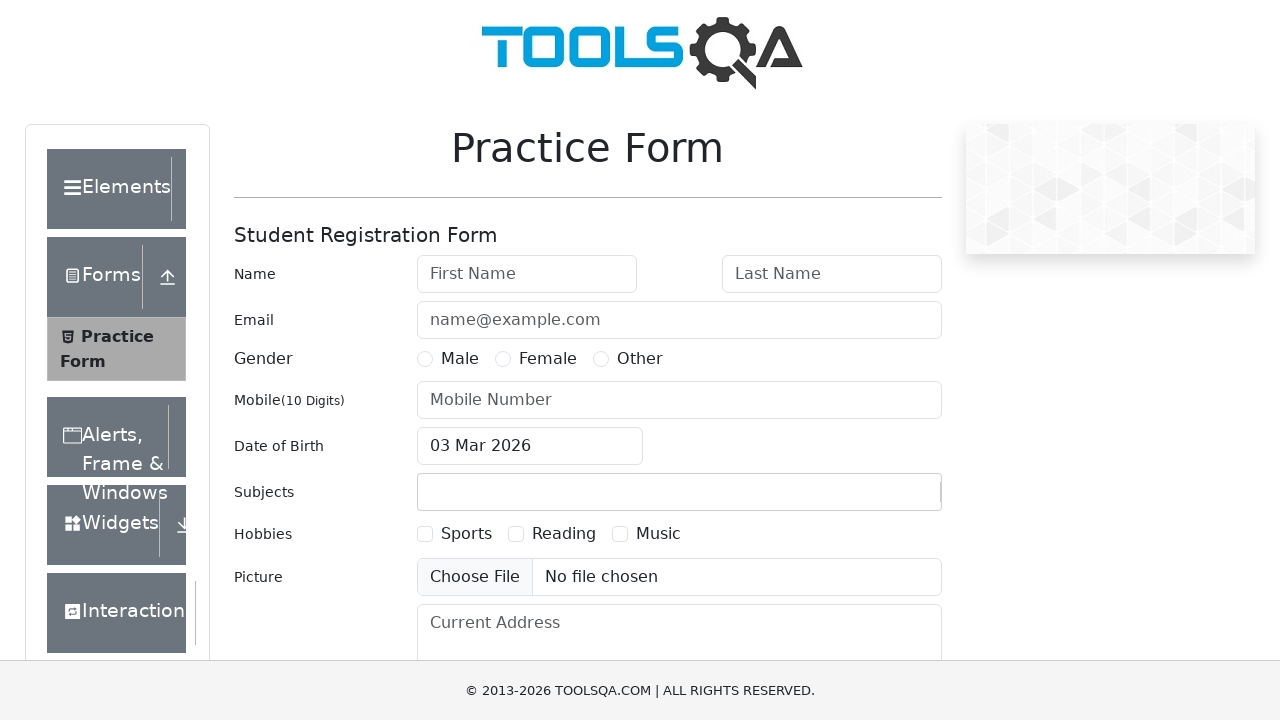

Verified male radio button exists in DOM
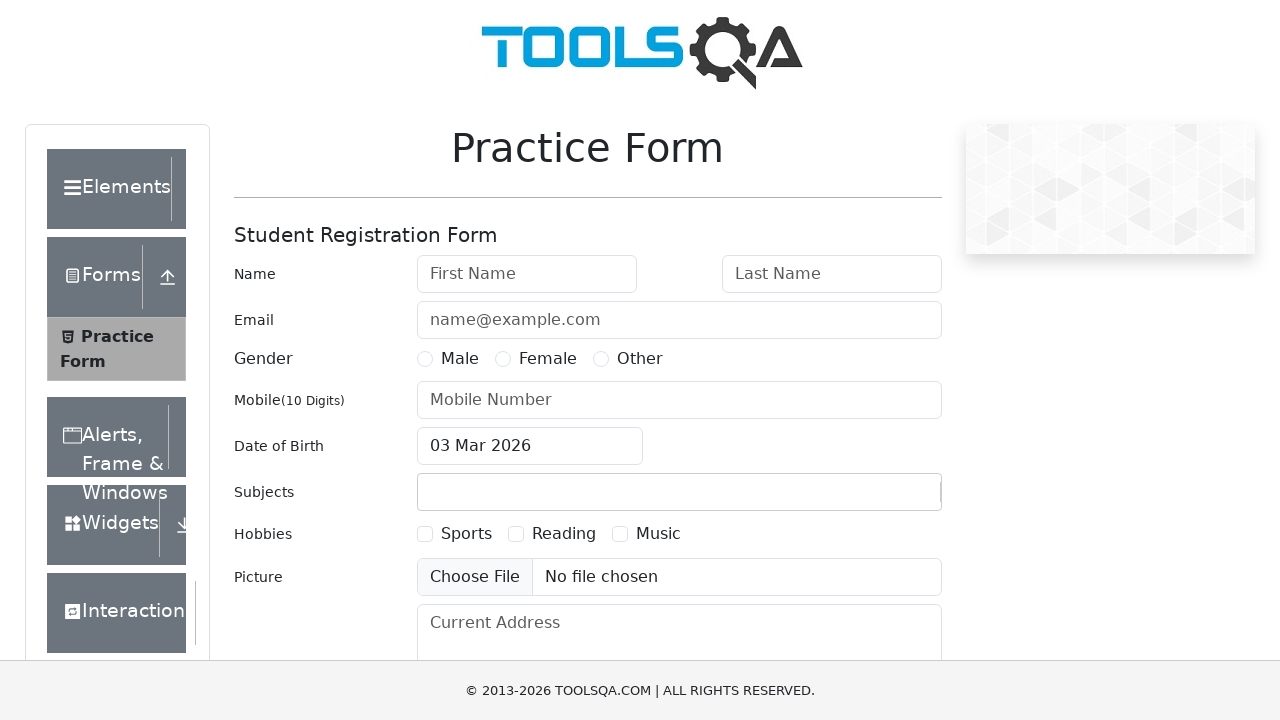

Verified hobbies checkbox exists in DOM
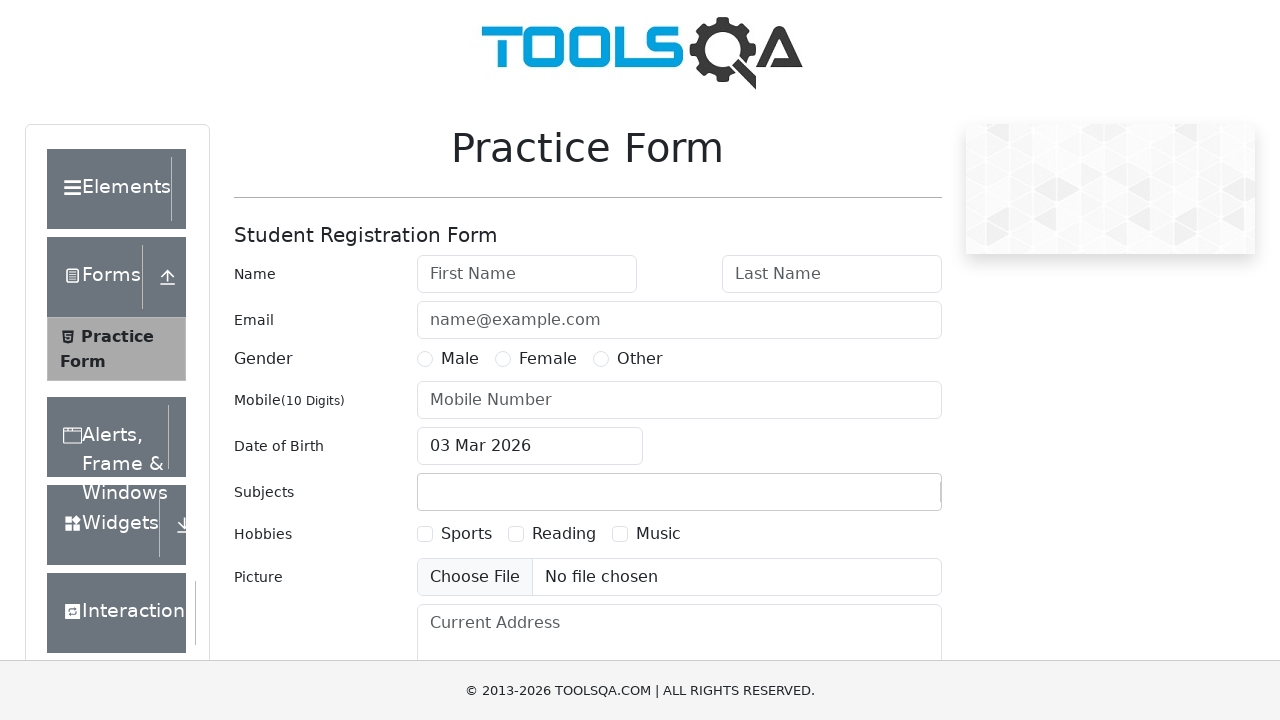

Verified submit button is visible
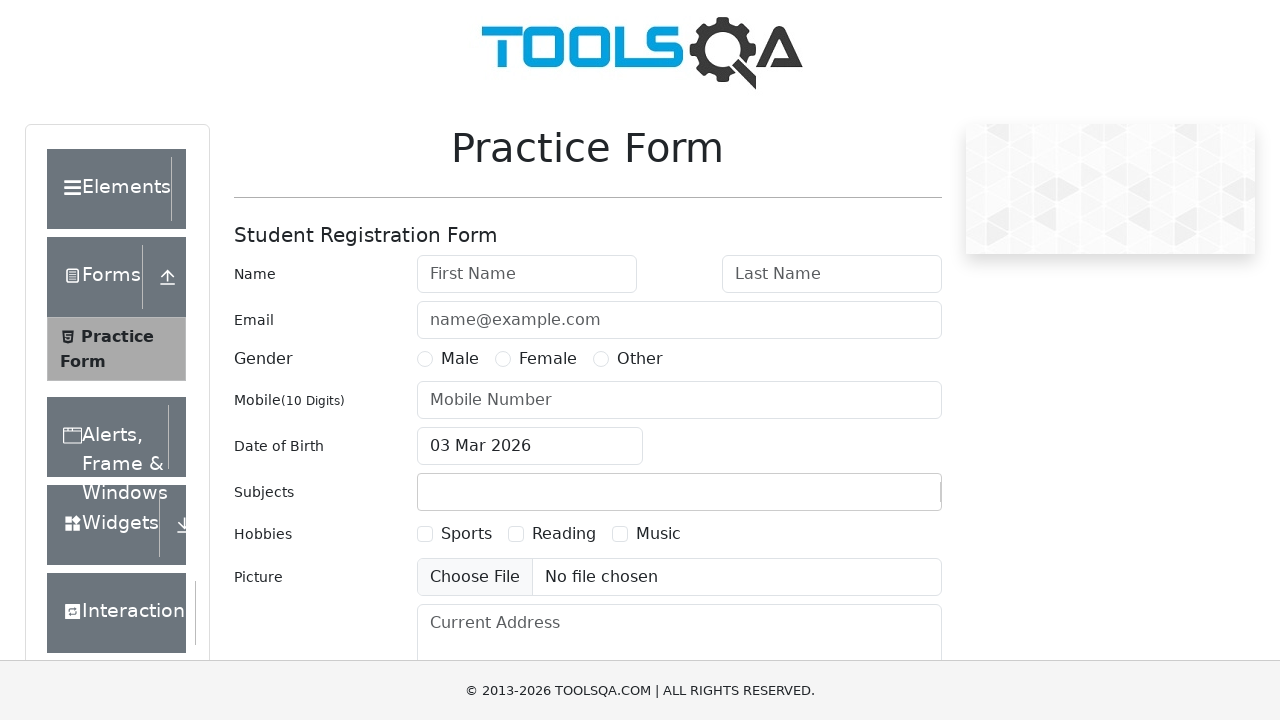

Verified submit button is enabled
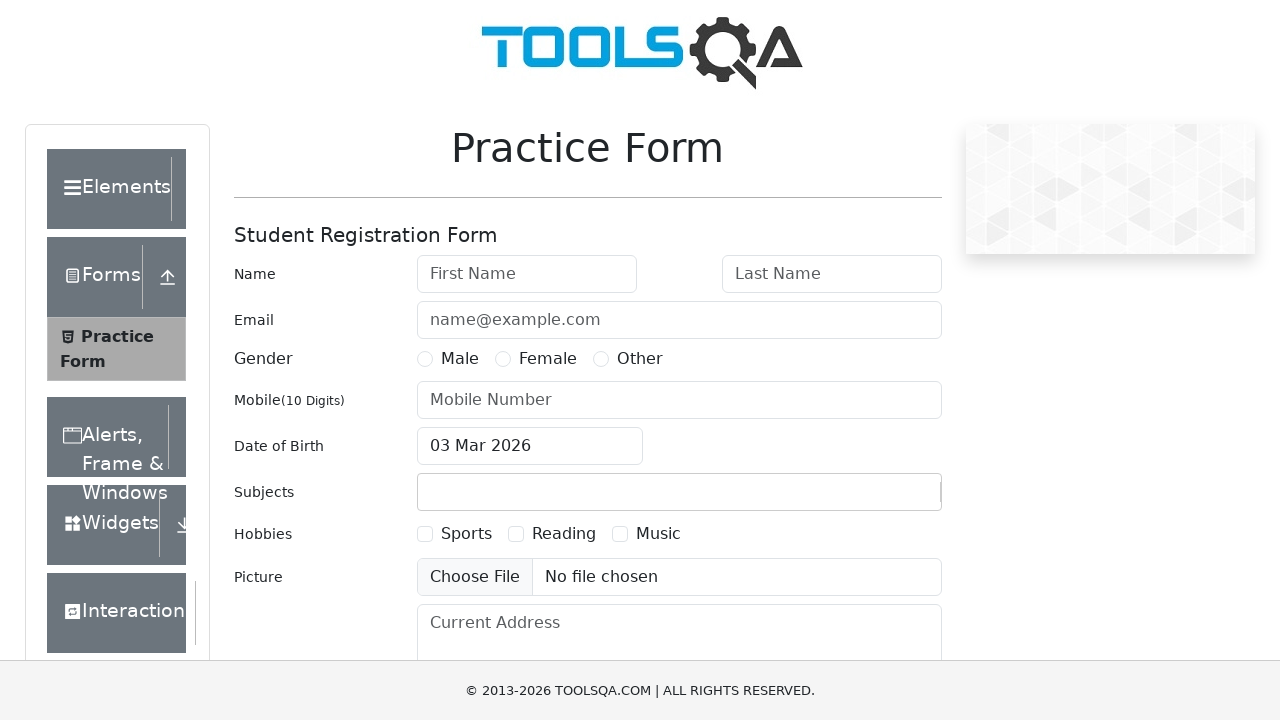

Filled first name field with 'John' on #firstName
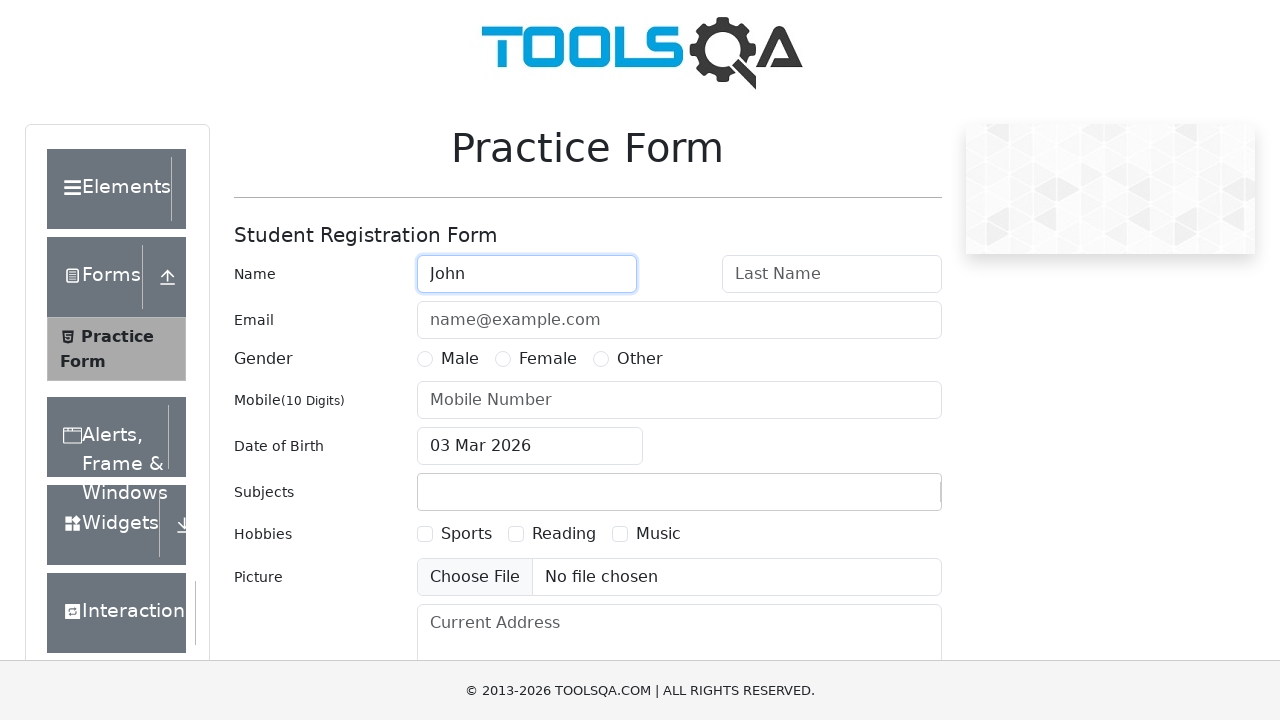

Filled last name field with 'Doe' on #lastName
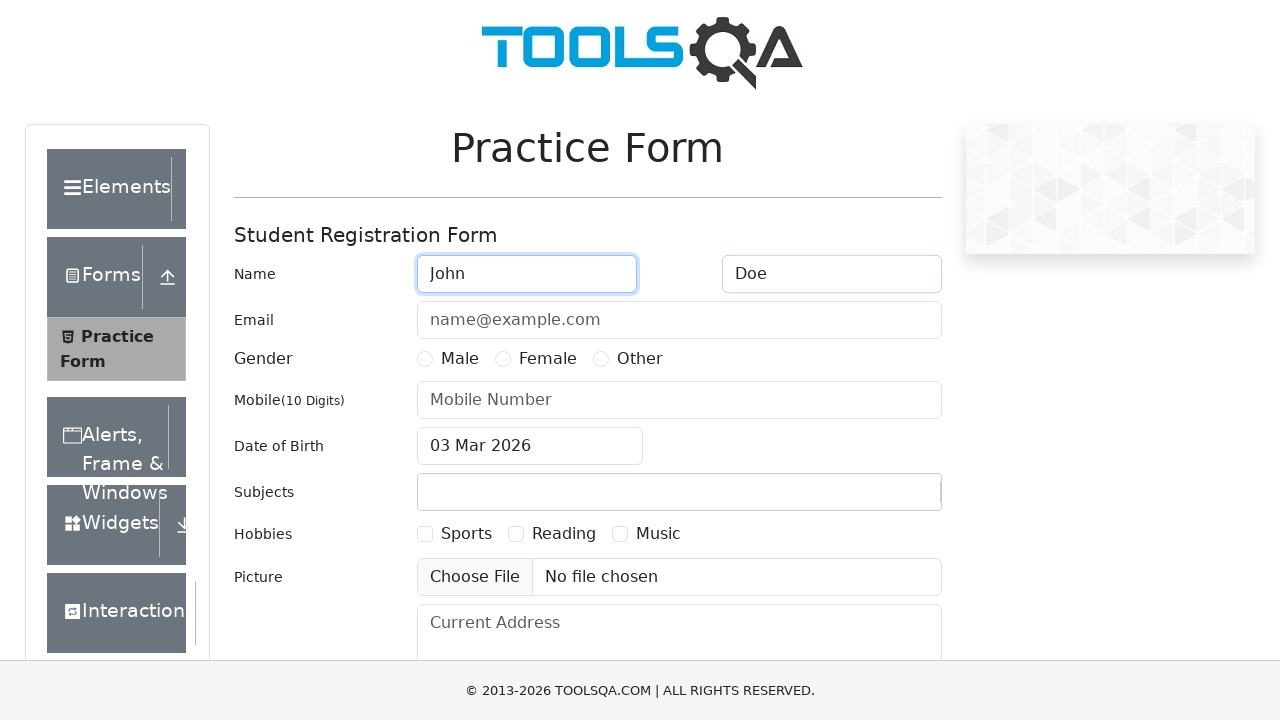

Clicked male radio button label at (460, 359) on label[for='gender-radio-1']
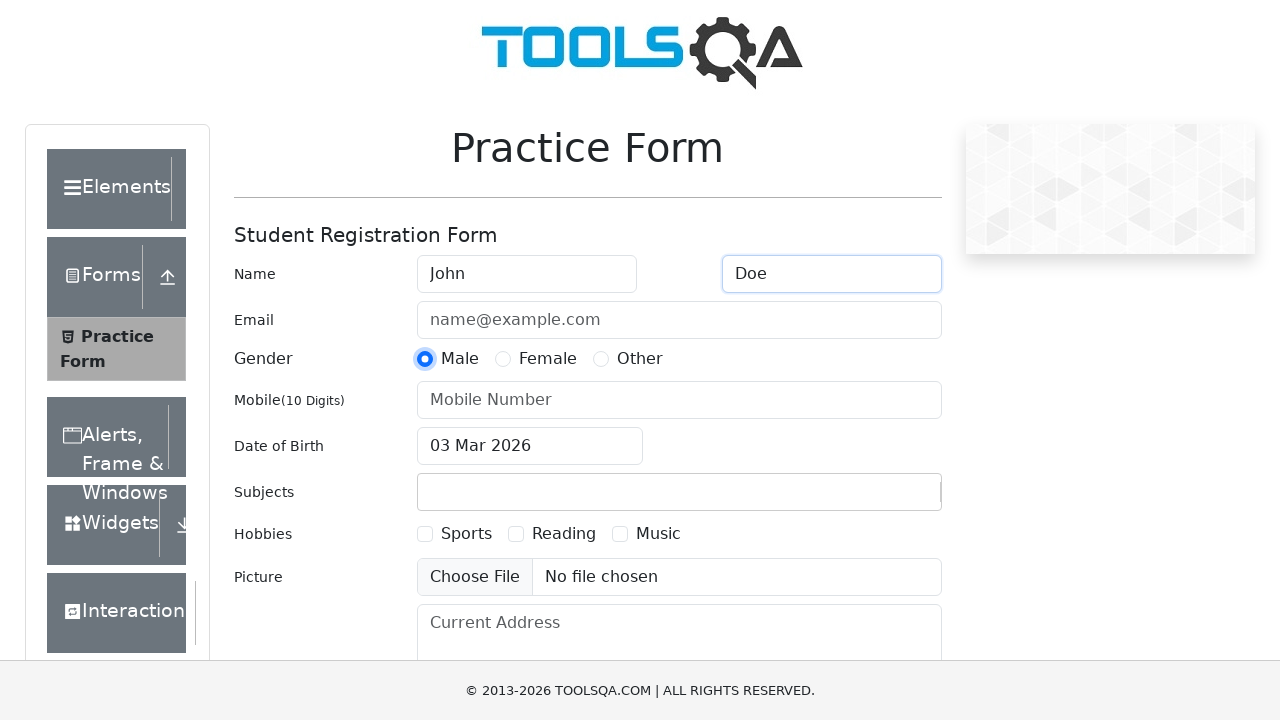

Clicked hobbies checkbox label for Sports at (466, 534) on label[for='hobbies-checkbox-1']
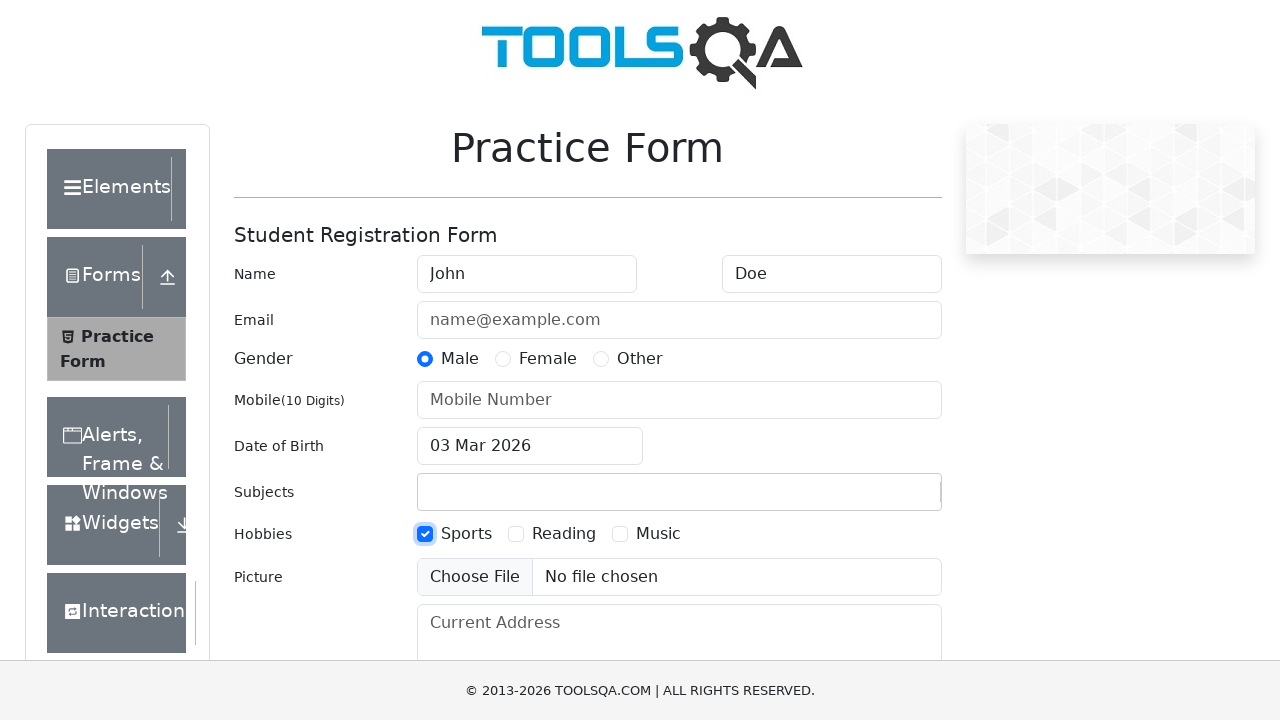

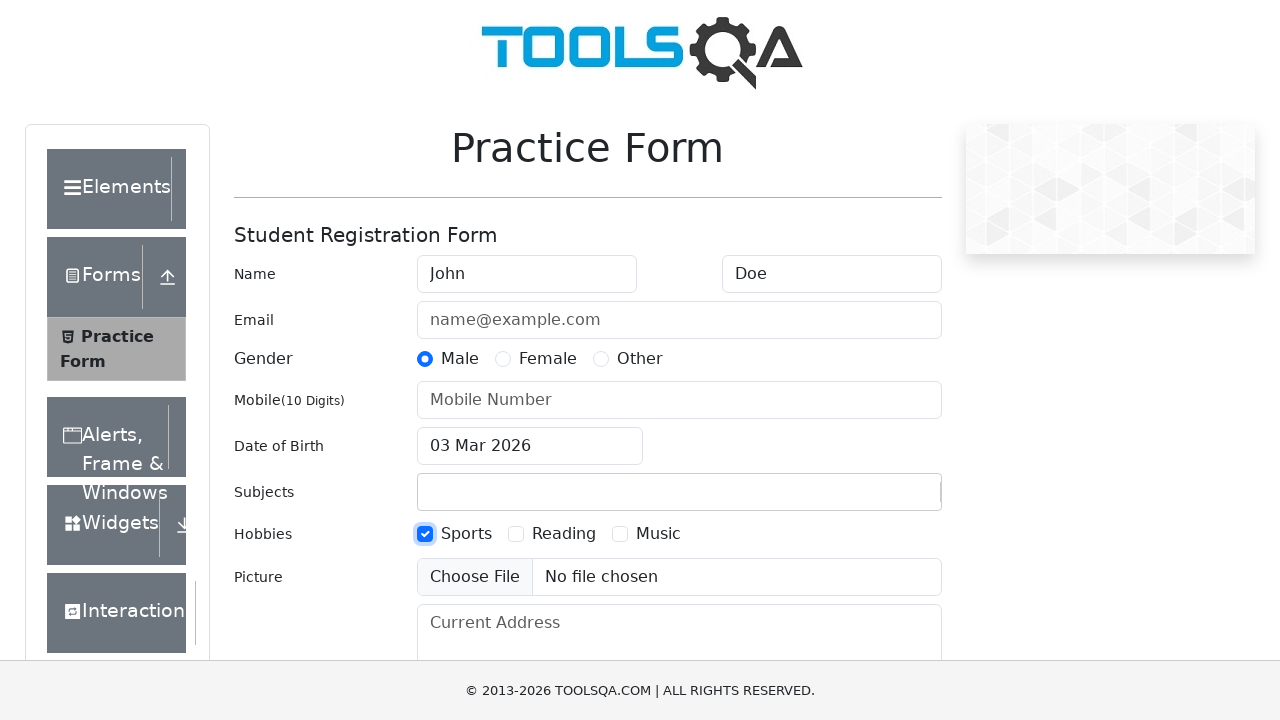